Navigates to Best Buy homepage and clicks on the Yardbird link to open it

Starting URL: https://www.bestbuy.com/

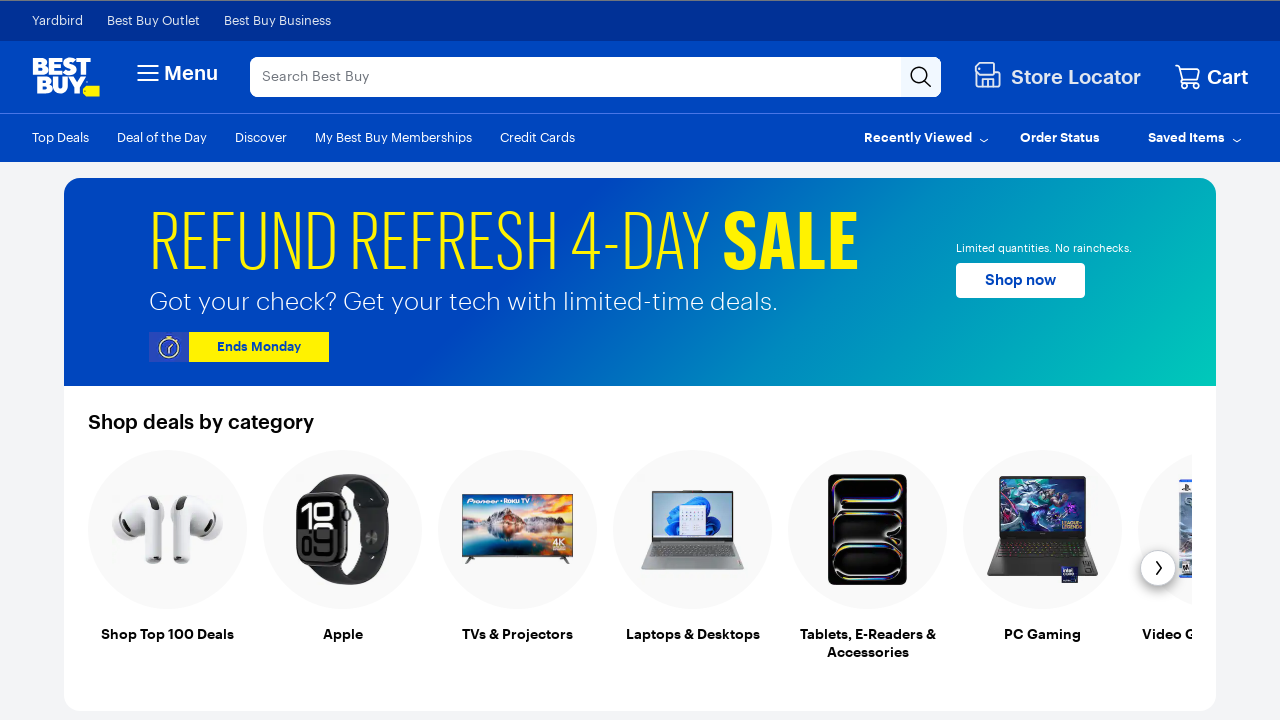

Navigated to Best Buy homepage
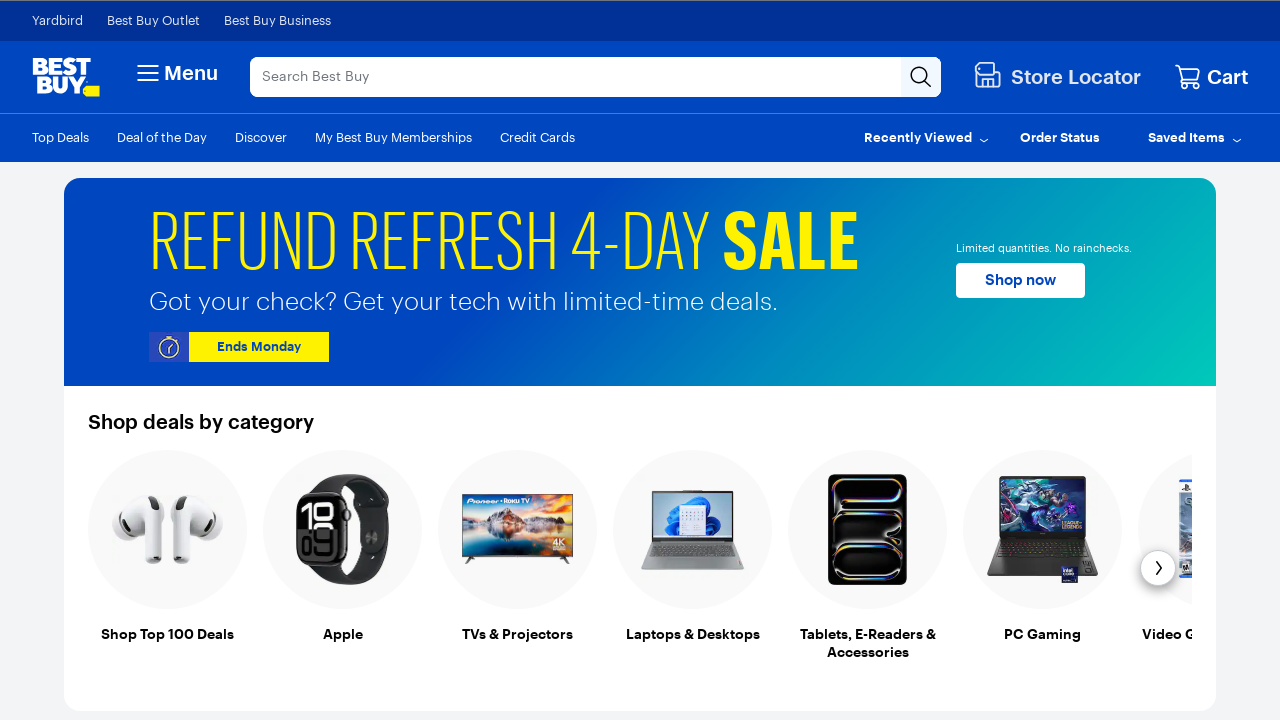

Clicked on the Yardbird link at (58, 21) on xpath=//a[normalize-space()='Yardbird']
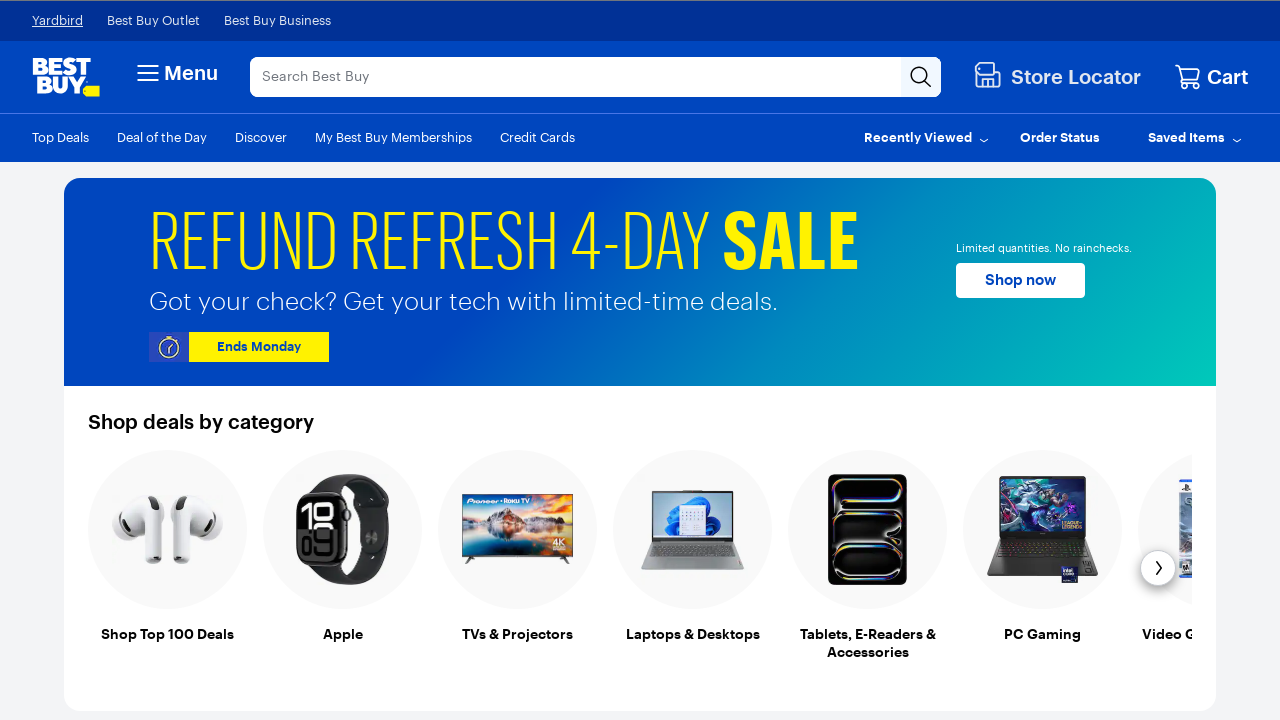

Waited for page to load after clicking Yardbird link
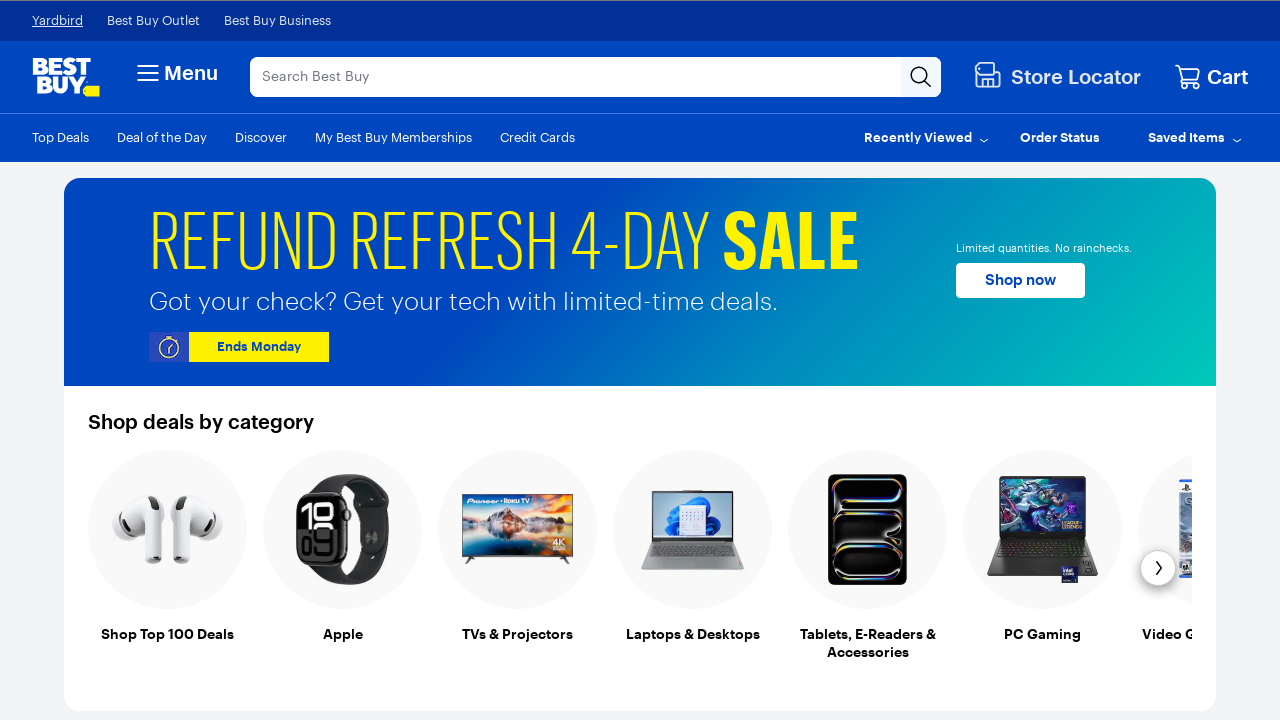

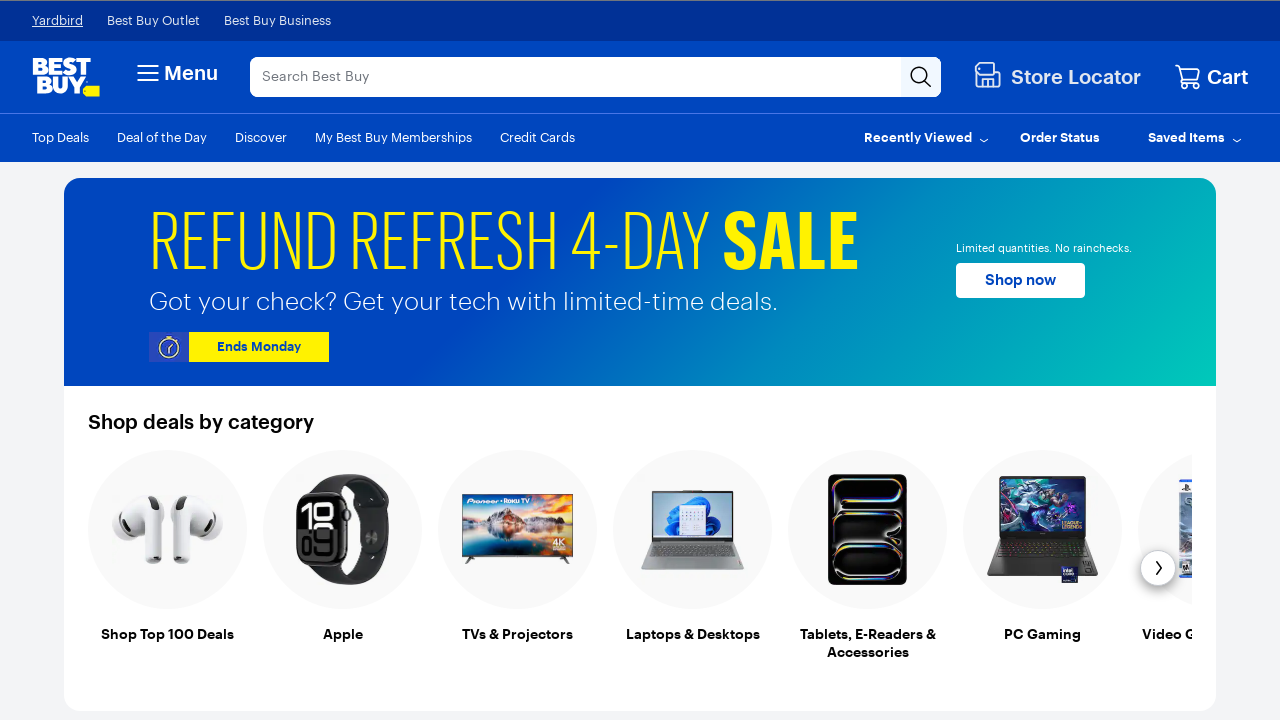